Verifies that the page title matches the expected value "OrangeHRM"

Starting URL: https://opensource-demo.orangehrmlive.com/web/index.php/auth/login

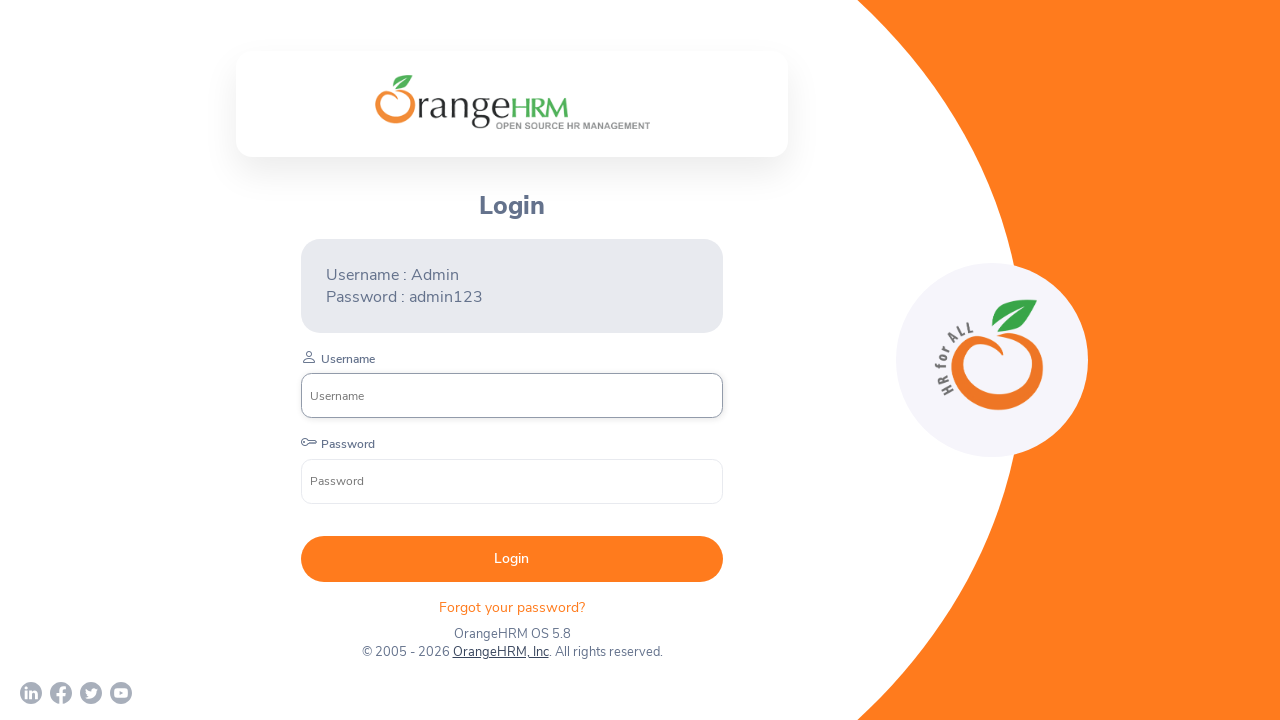

Retrieved page title
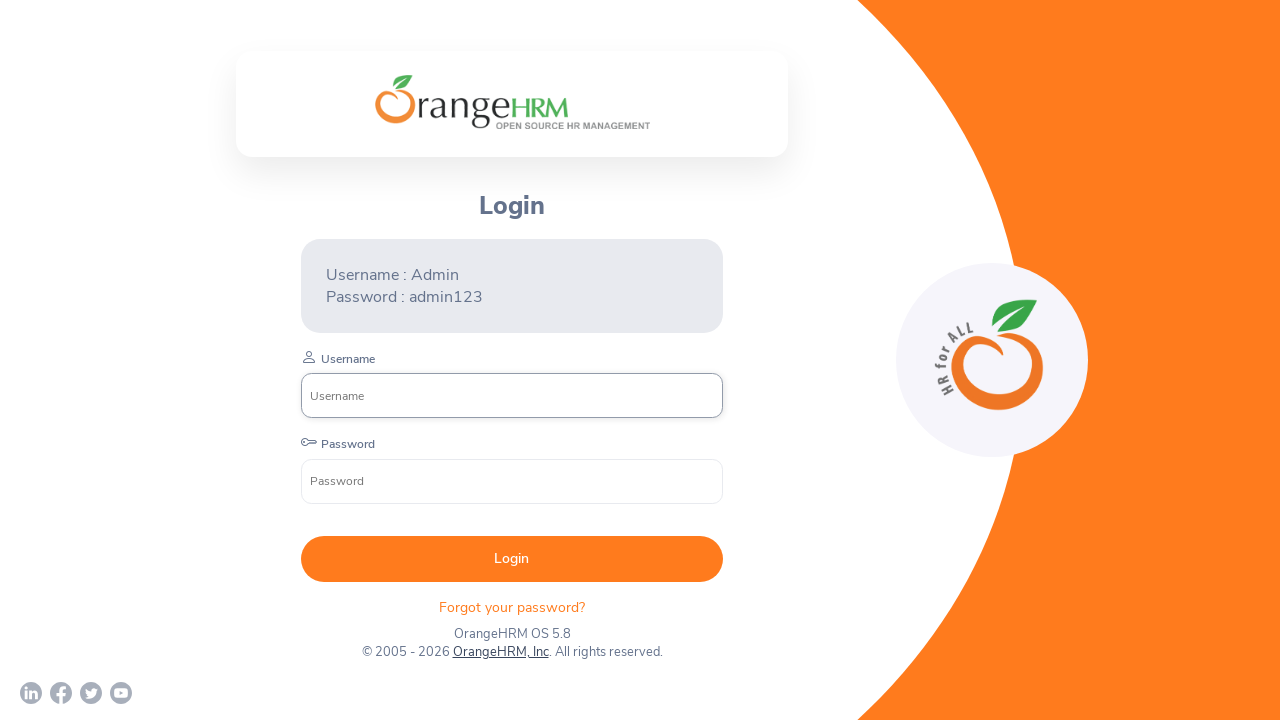

Set expected title to 'OrangeHRM'
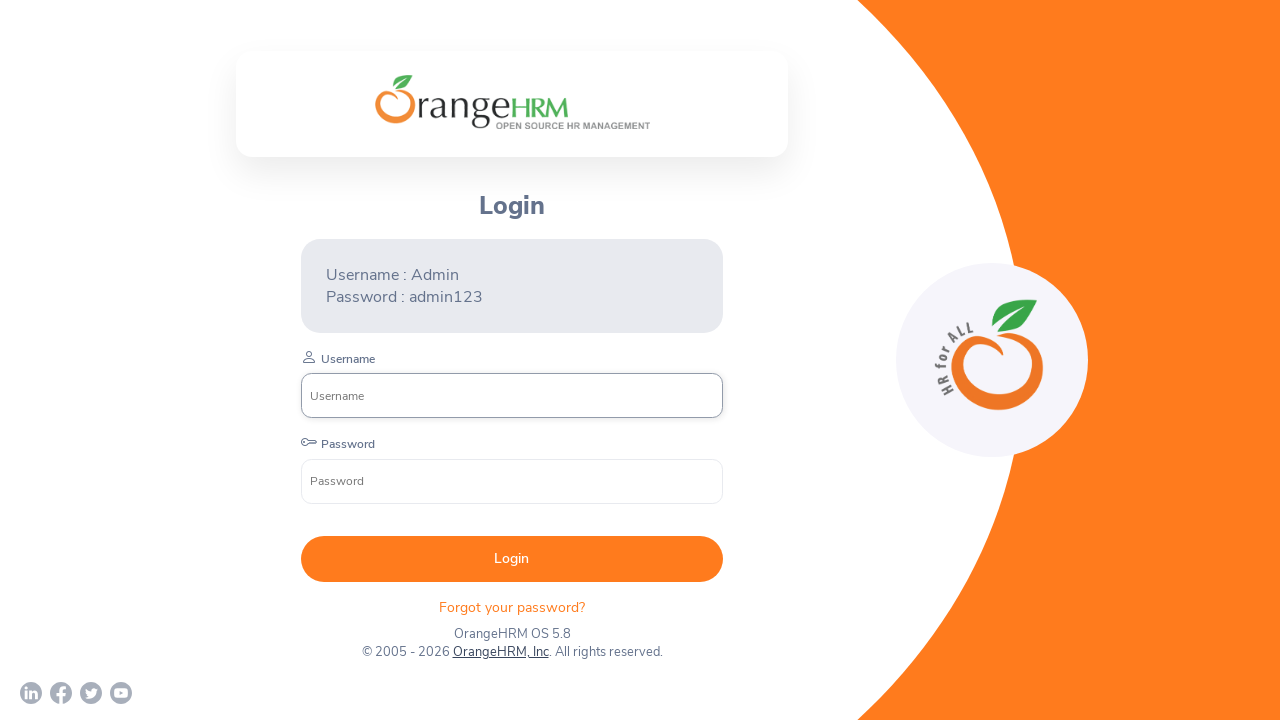

Printed actual page title: OrangeHRM
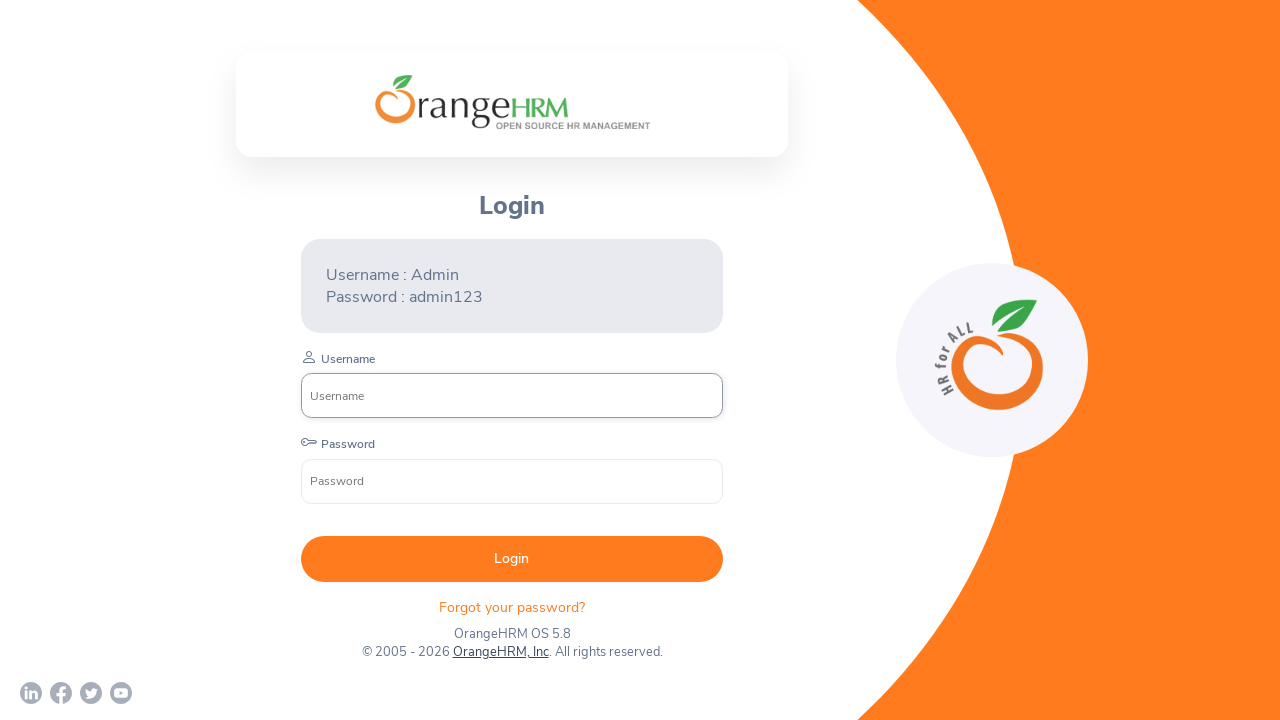

Verified page title matches expected value 'OrangeHRM'
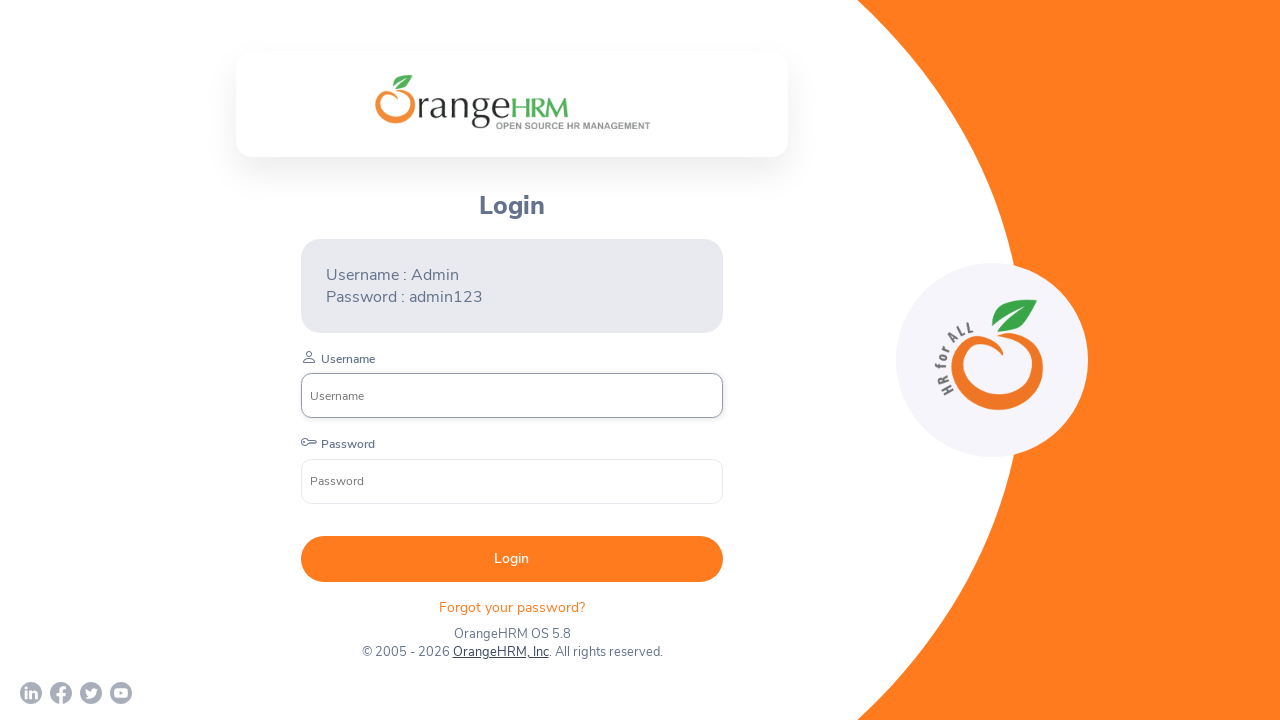

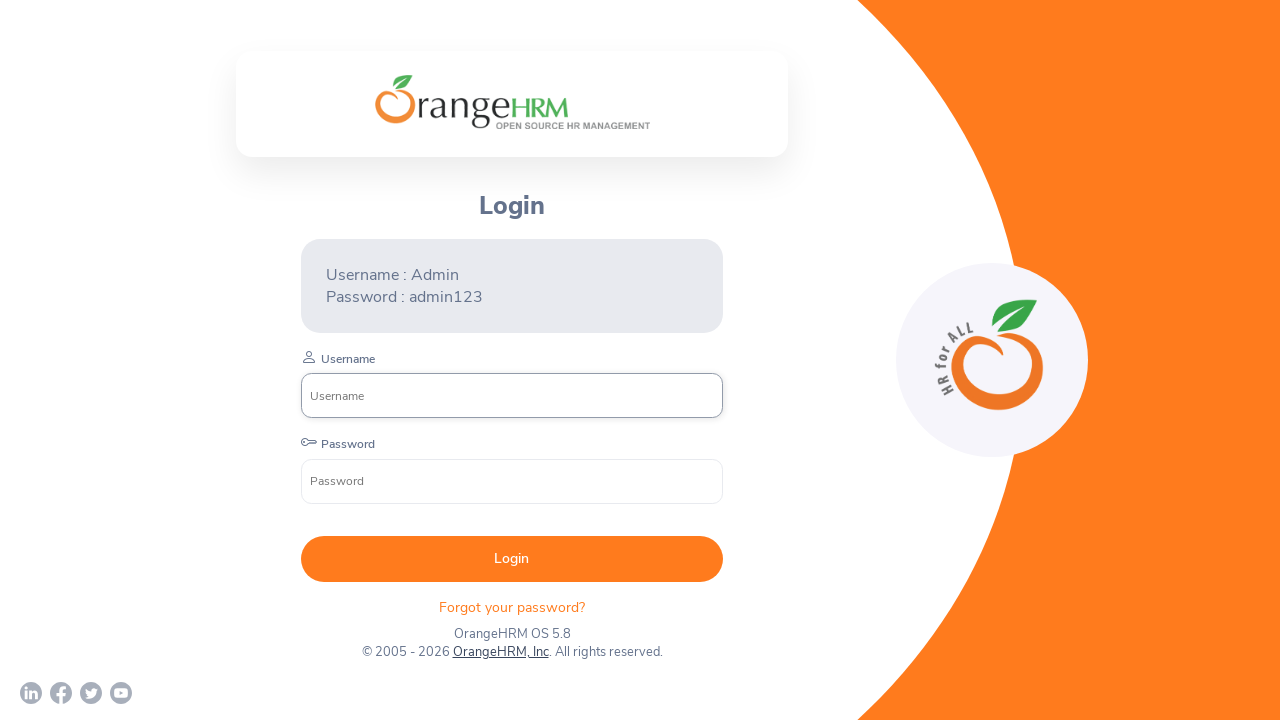